Navigates to Hacker News homepage and verifies that post listings are displayed, then clicks the "More" link to navigate to the next page

Starting URL: https://news.ycombinator.com/

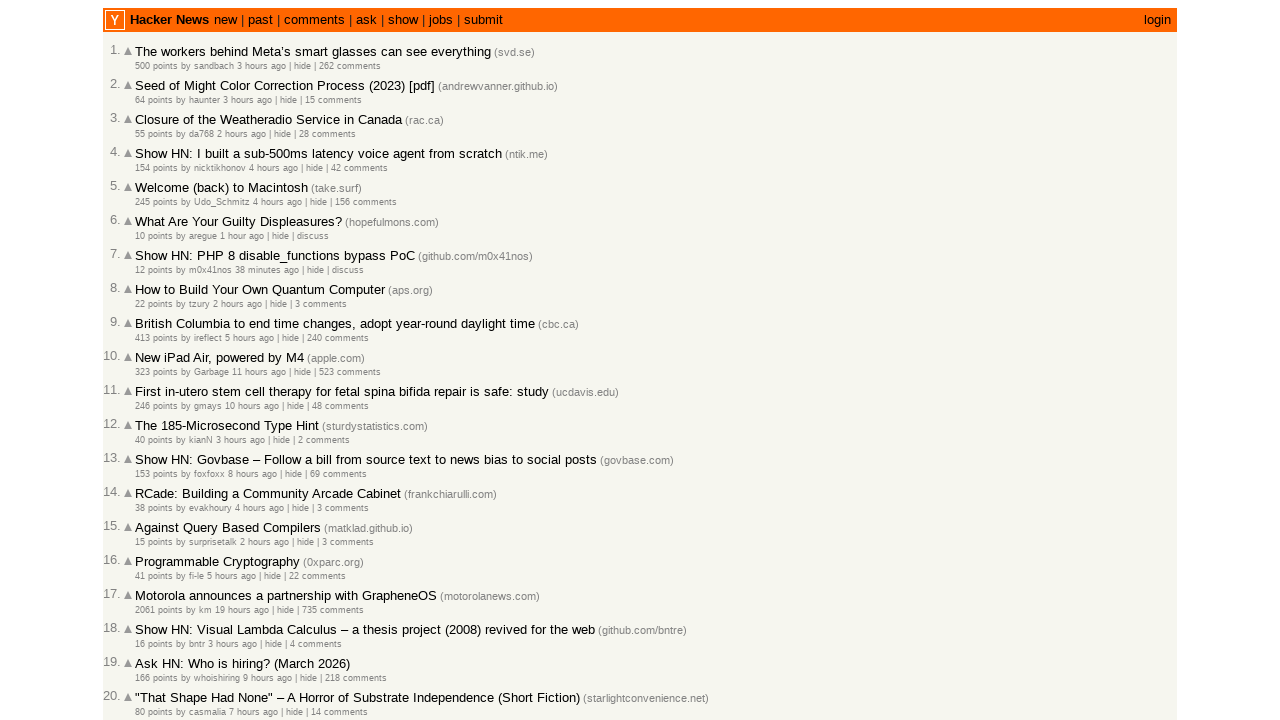

Waited for post listings to load on Hacker News homepage
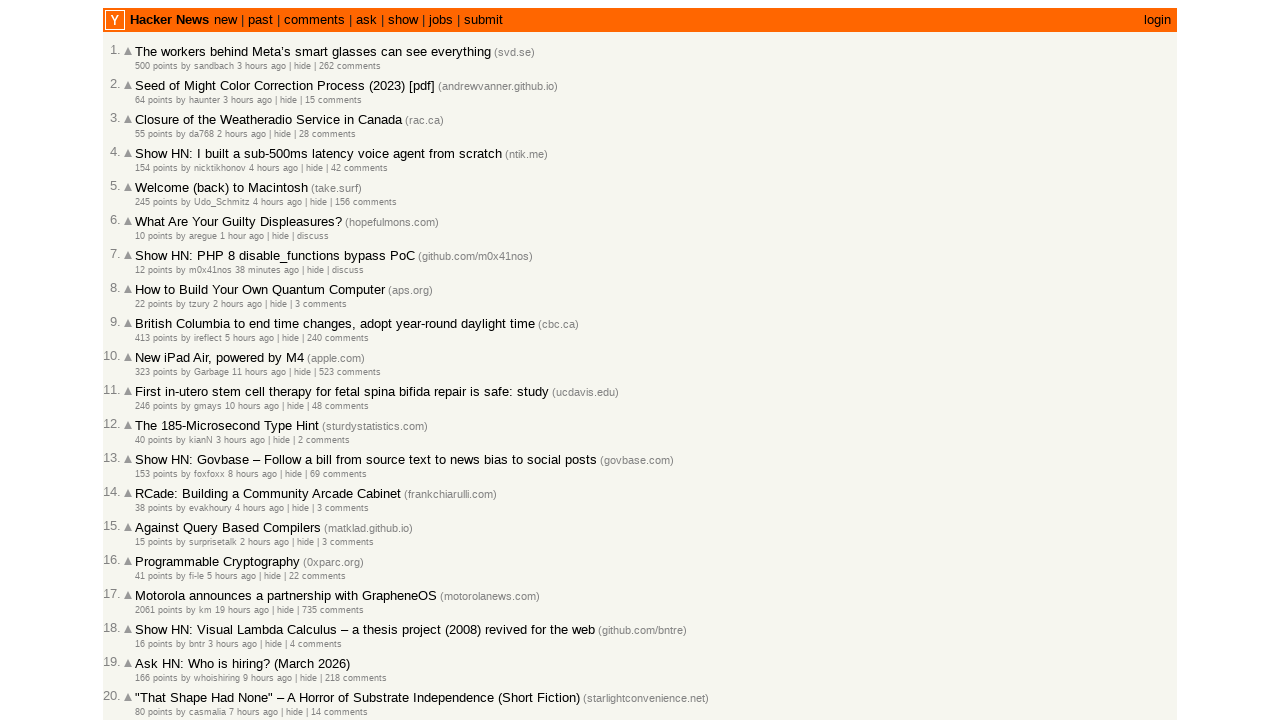

Verified that post listings are displayed (found 30 posts)
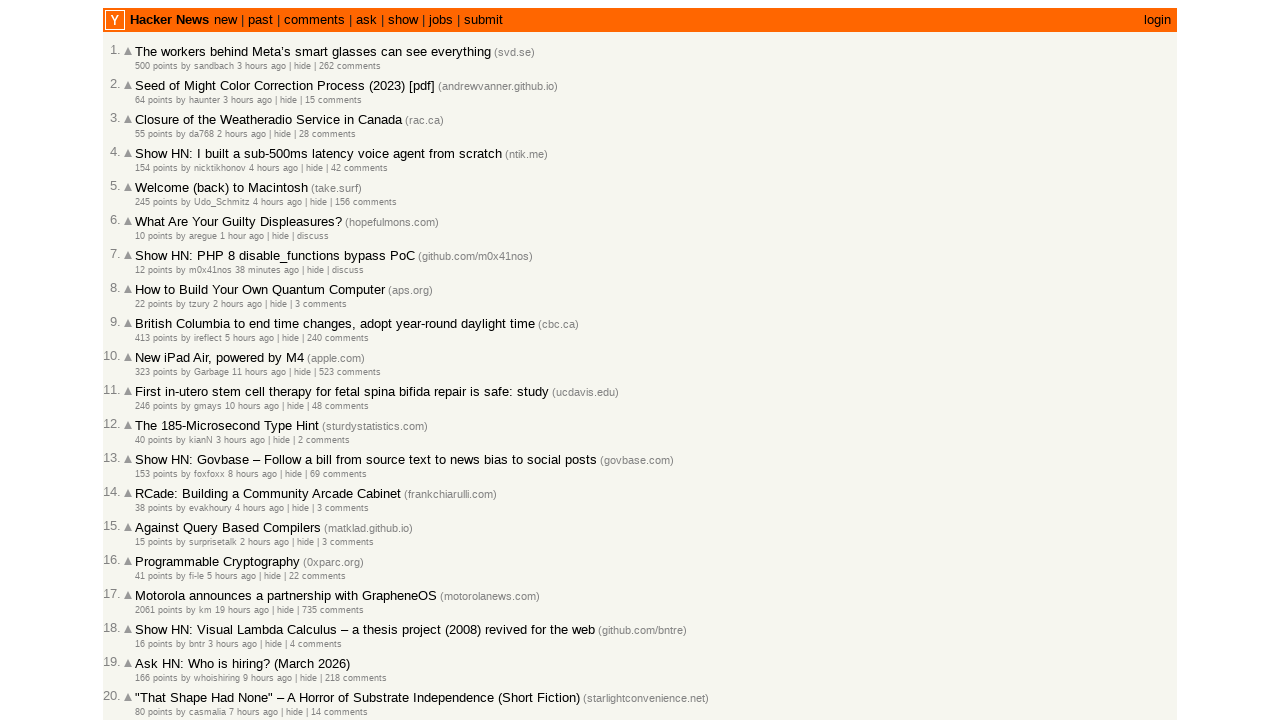

Clicked the 'More' link to navigate to next page at (149, 616) on .morelink
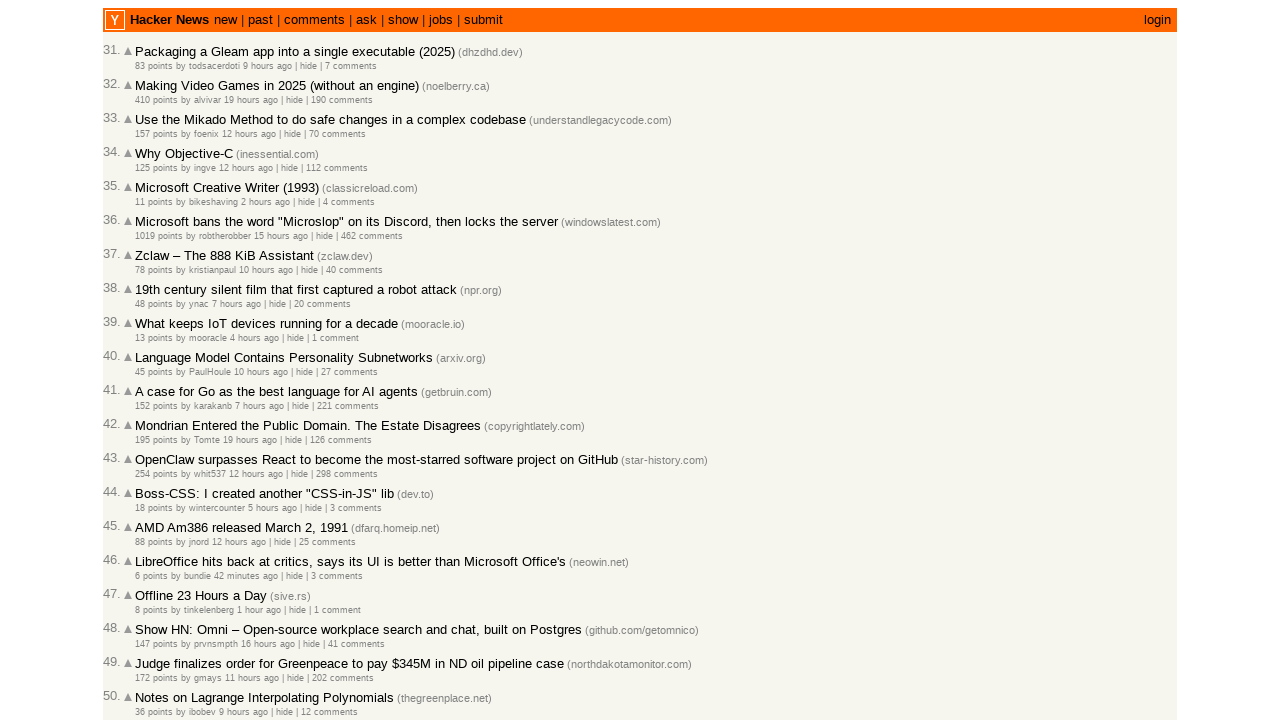

Waited for next page of posts to load
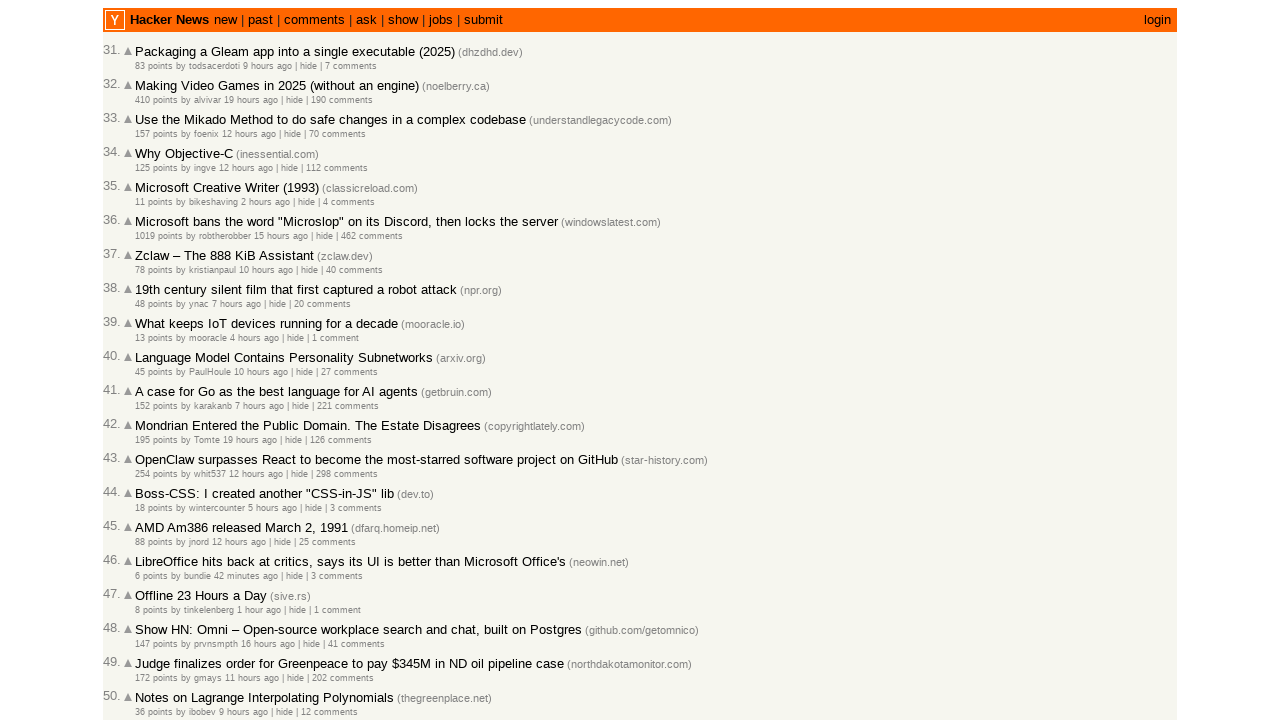

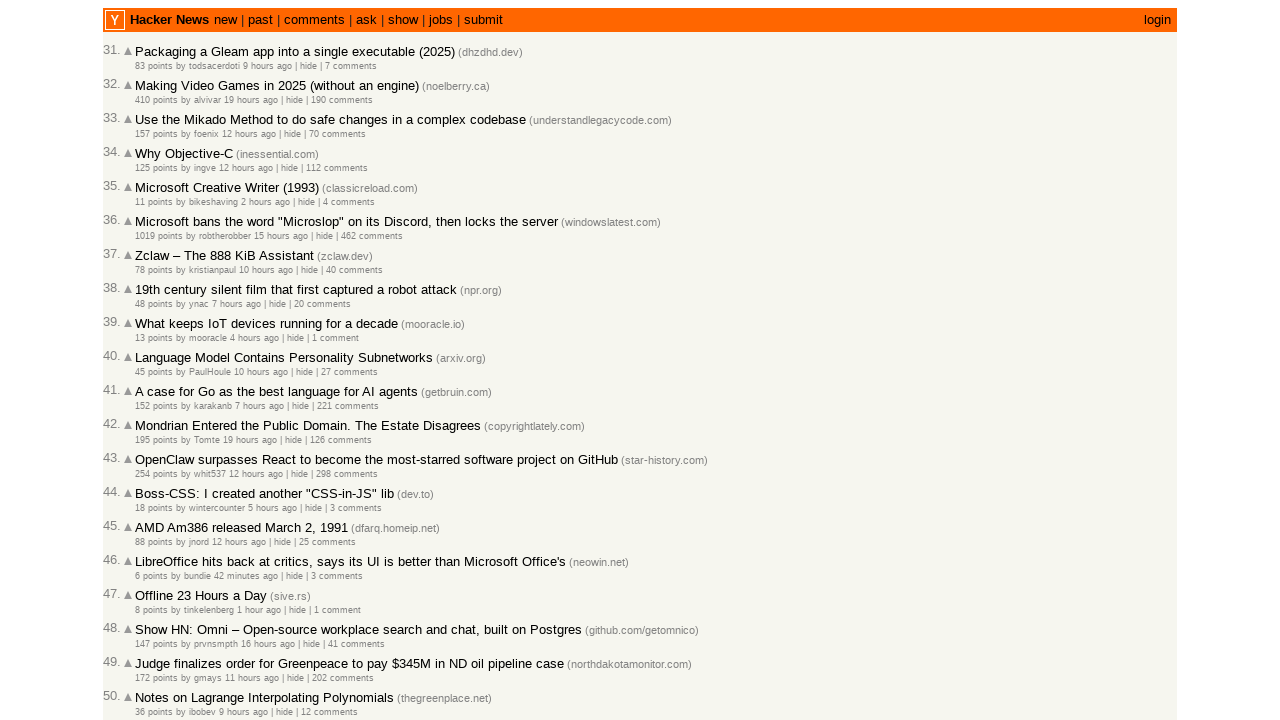